Tests the Jenkins homepage by navigating to it and verifying the page title is "Jenkins"

Starting URL: https://www.jenkins.io/

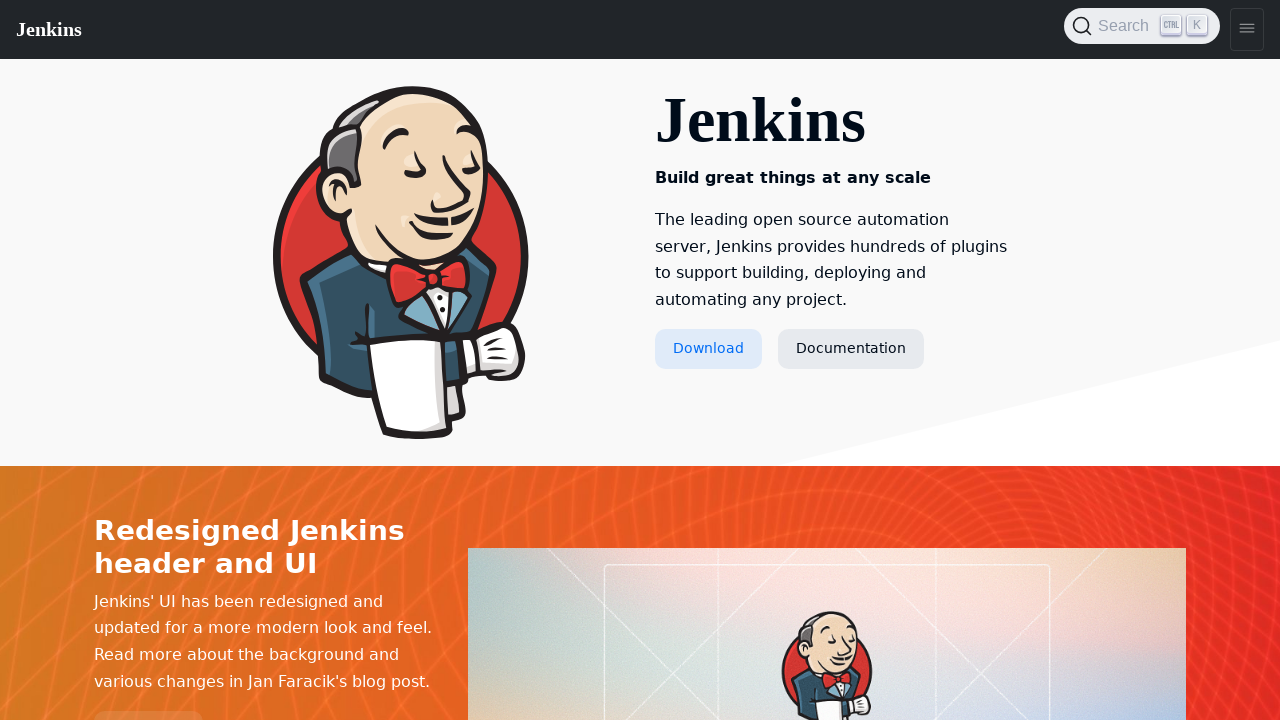

Verified page title is 'Jenkins'
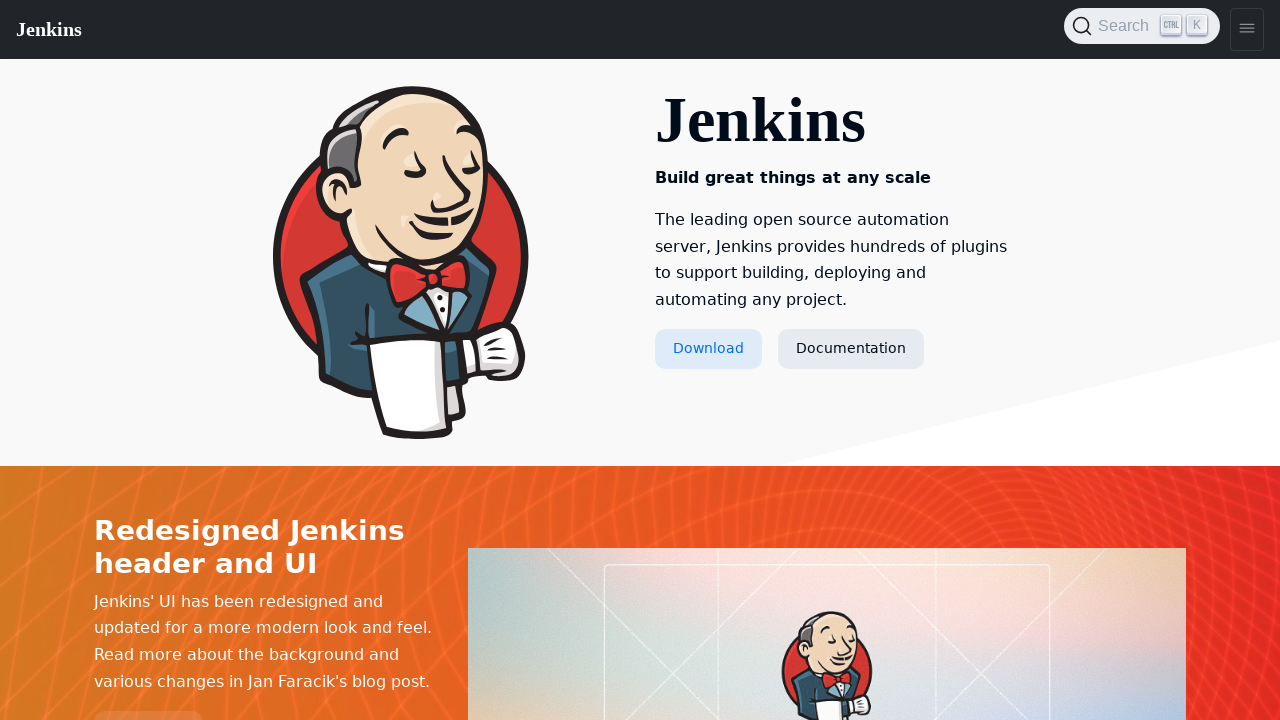

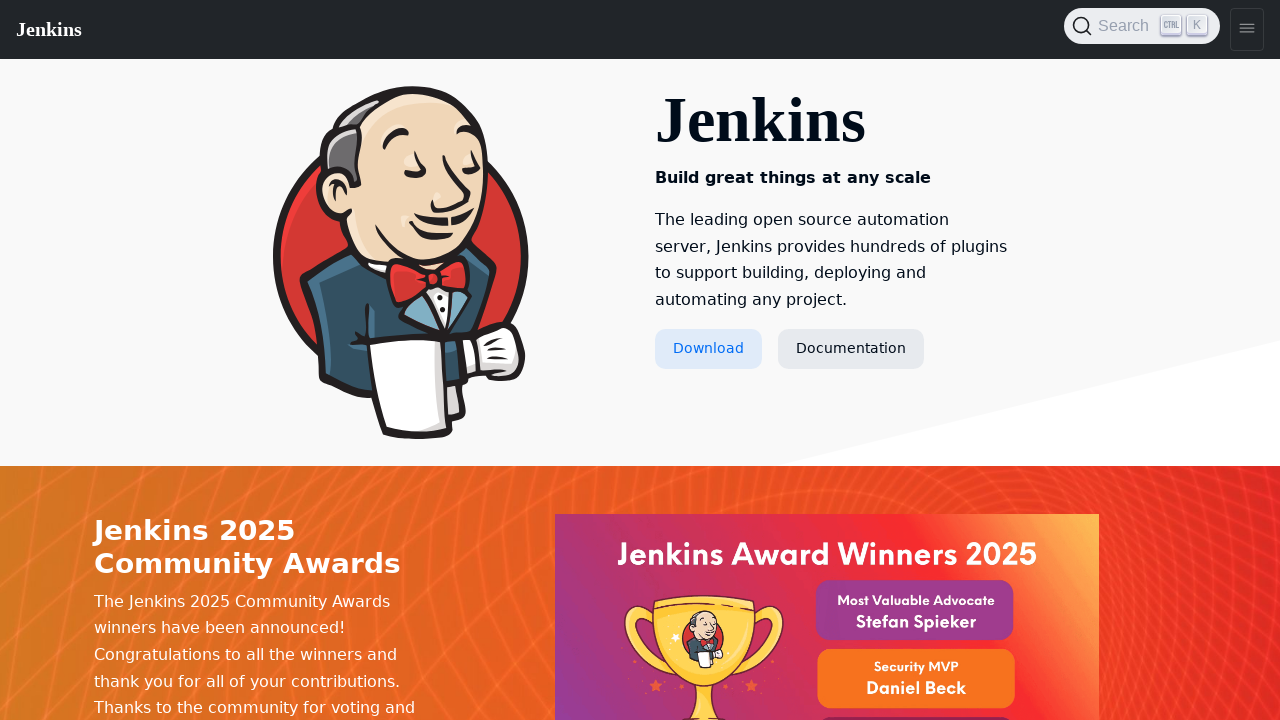